Tests JavaScript alert functionality by clicking different alert buttons (JS Prompt, JS Confirm, JS Alert) and handling the alerts that appear

Starting URL: https://the-internet.herokuapp.com/javascript_alerts

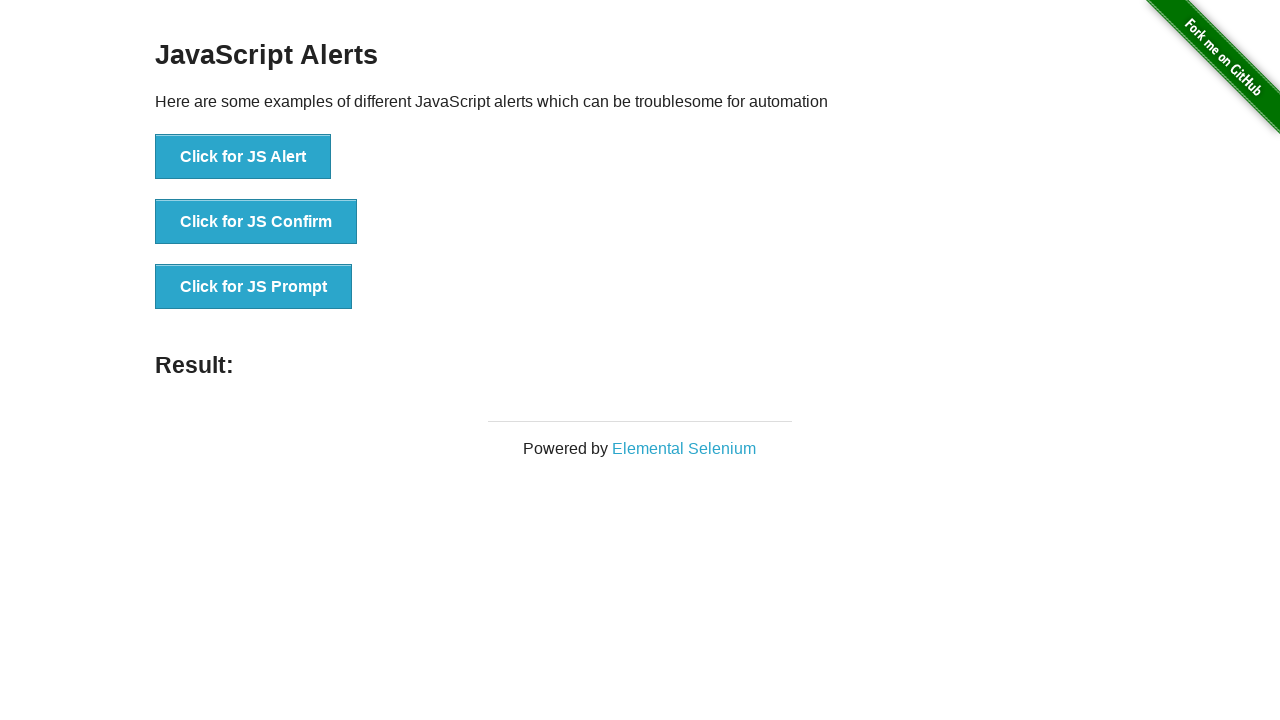

Waited for JS Prompt button to be present
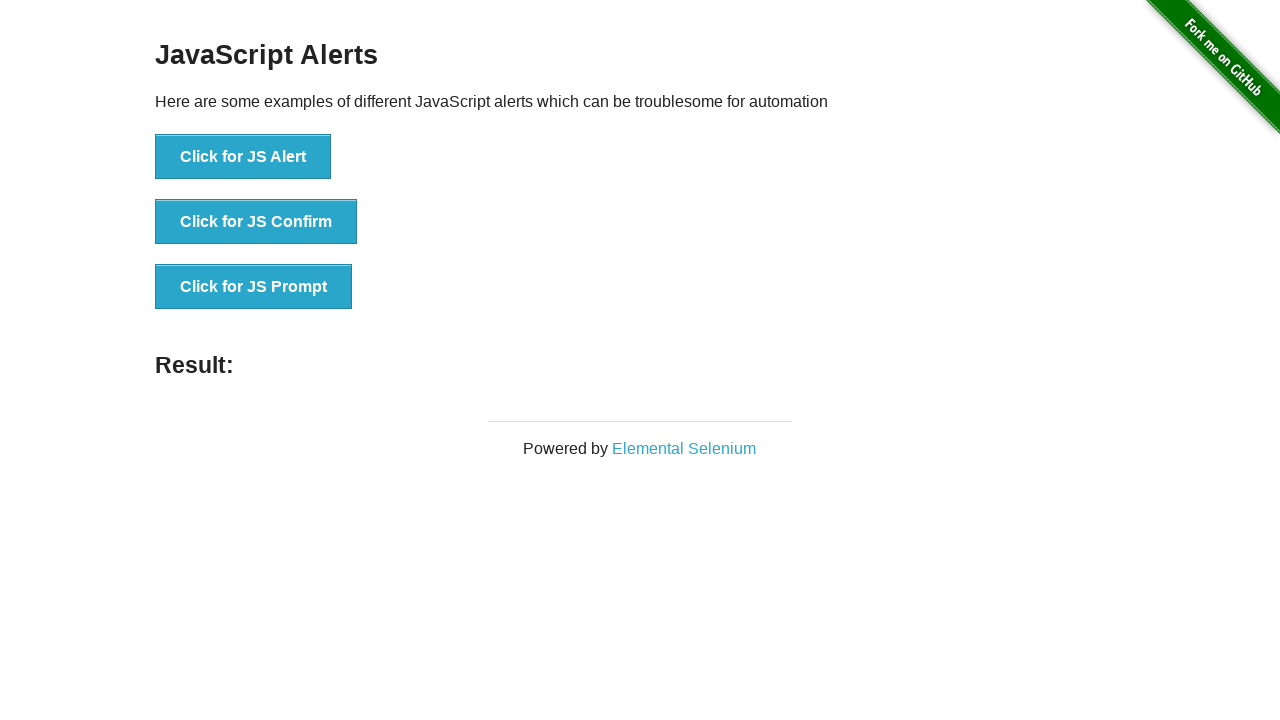

Waited for JS Confirm button to be present
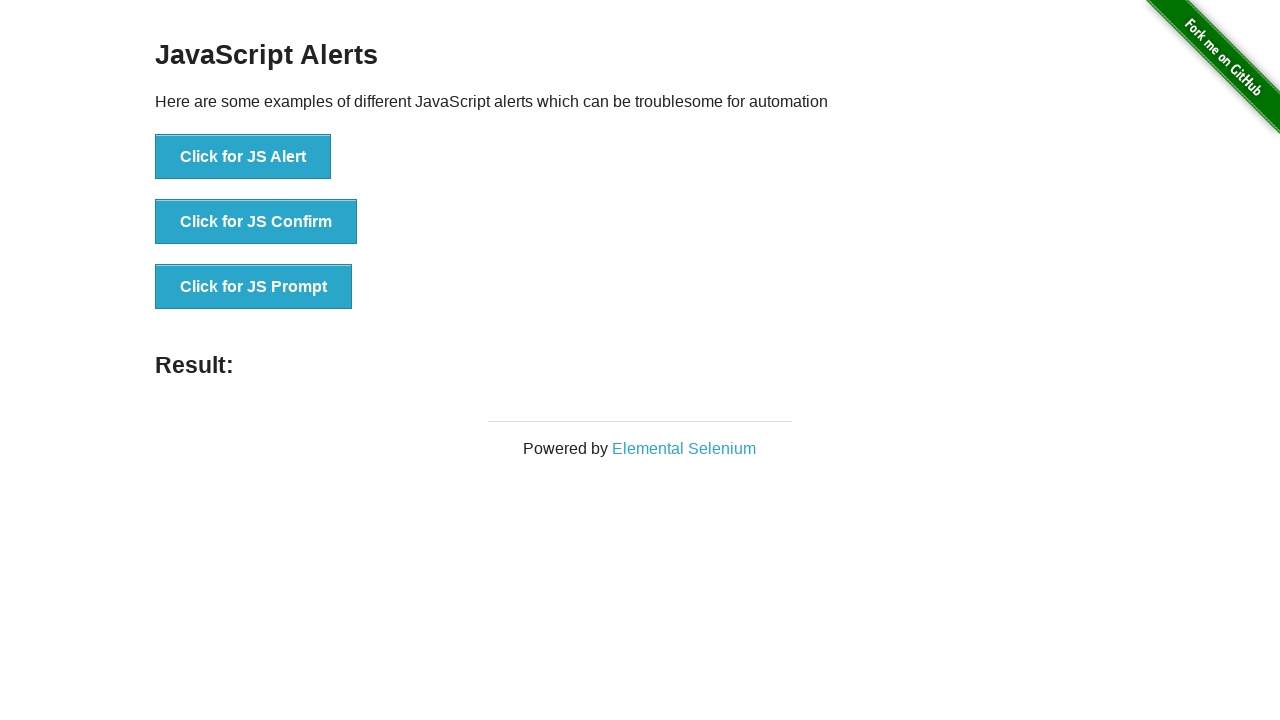

Waited for JS Alert button to be present
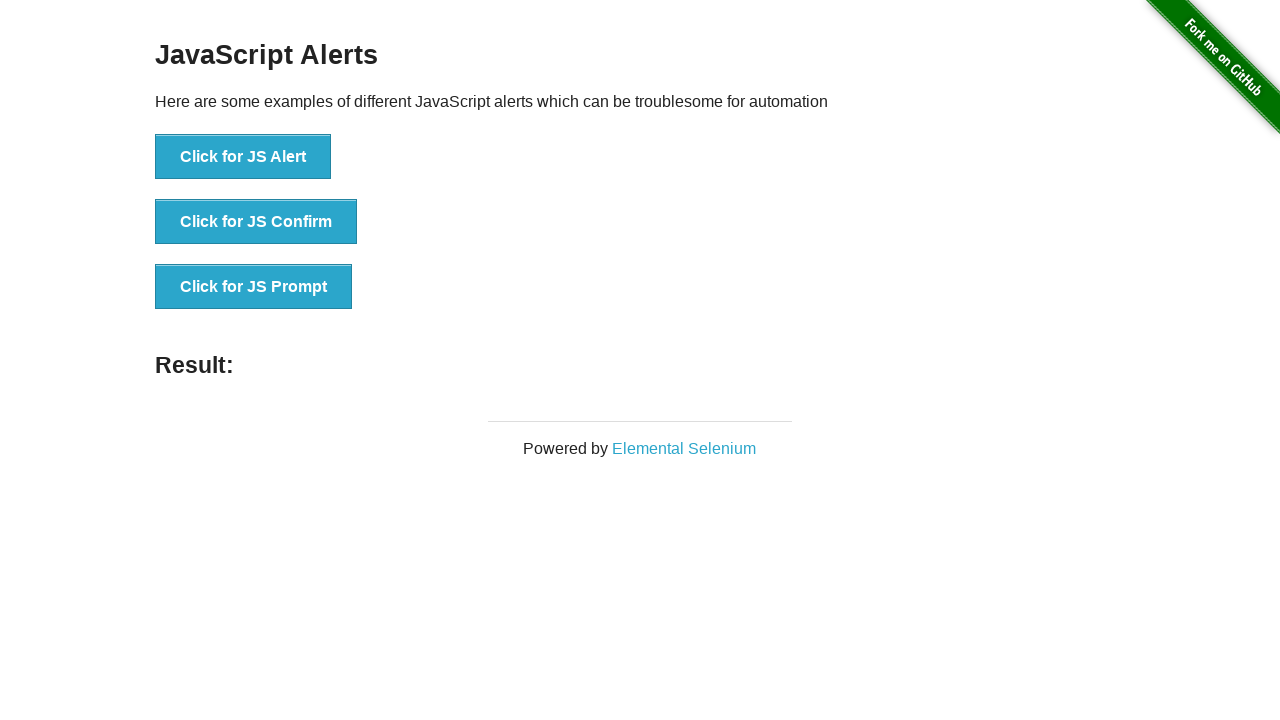

Clicked JS Prompt button and handled prompt dialog with text 'Bla Bla Bla!' at (254, 287) on xpath=//button[normalize-space()='Click for JS Prompt']
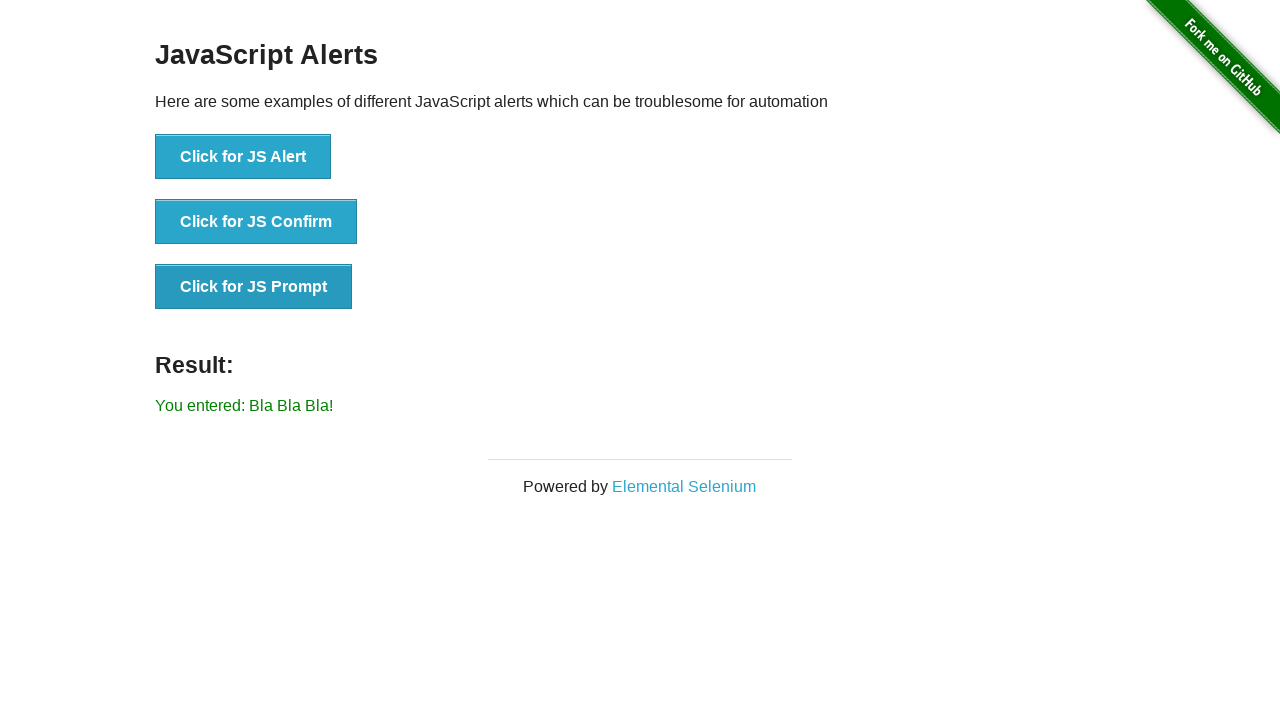

Removed prompt dialog listener
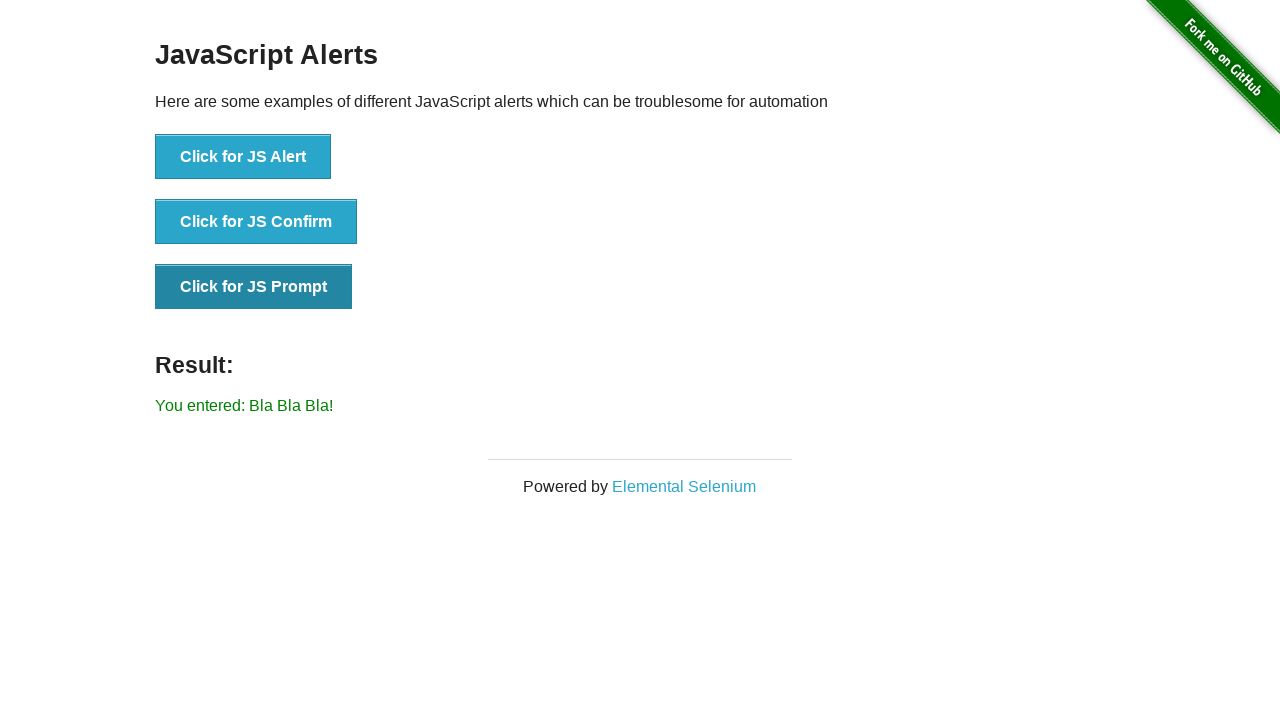

Clicked JS Confirm button and handled confirm dialog with acceptance at (256, 222) on xpath=//ul/li[2]/button
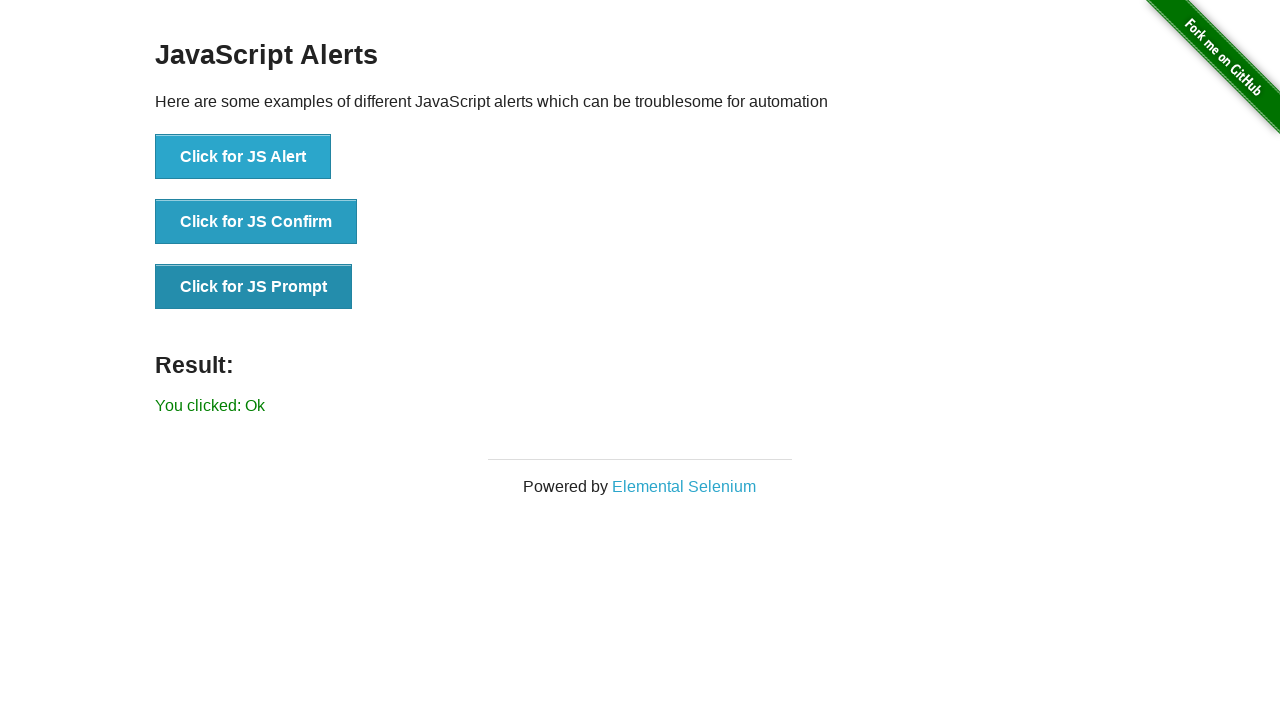

Removed confirm dialog listener
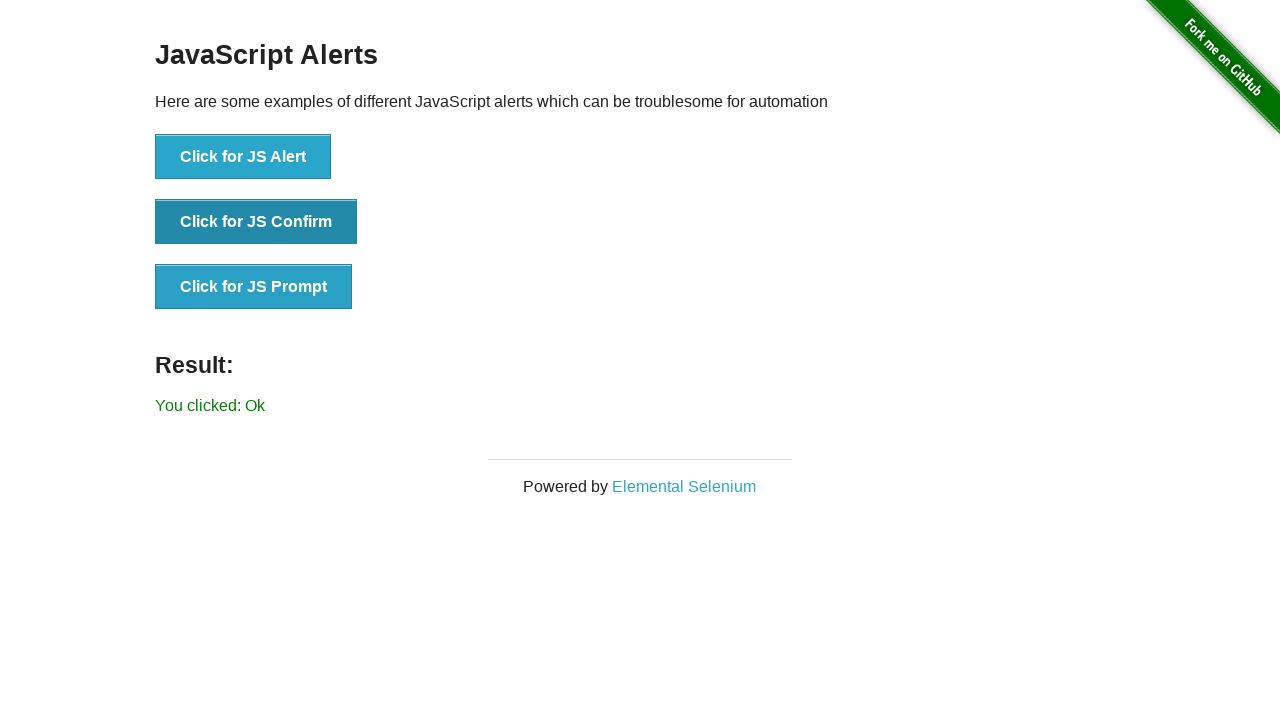

Clicked JS Alert button and handled alert dialog with acceptance at (243, 157) on xpath=//ul/li[1]/button
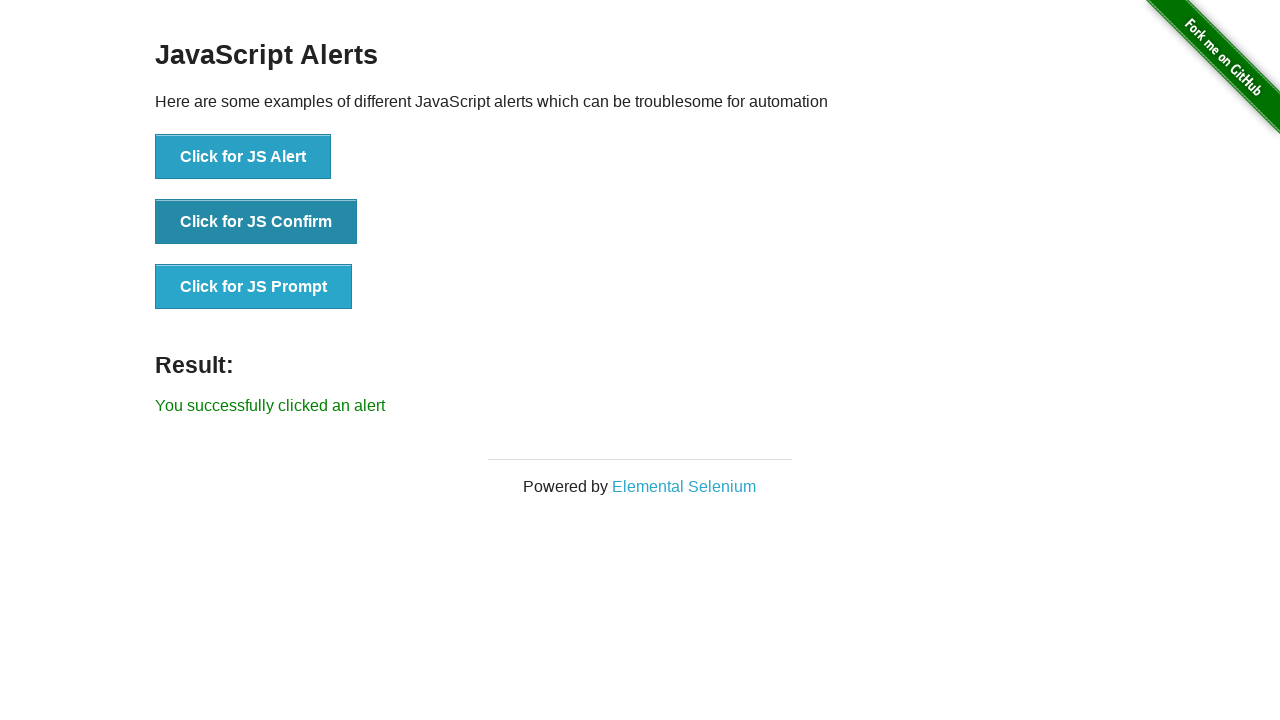

Removed alert dialog listener
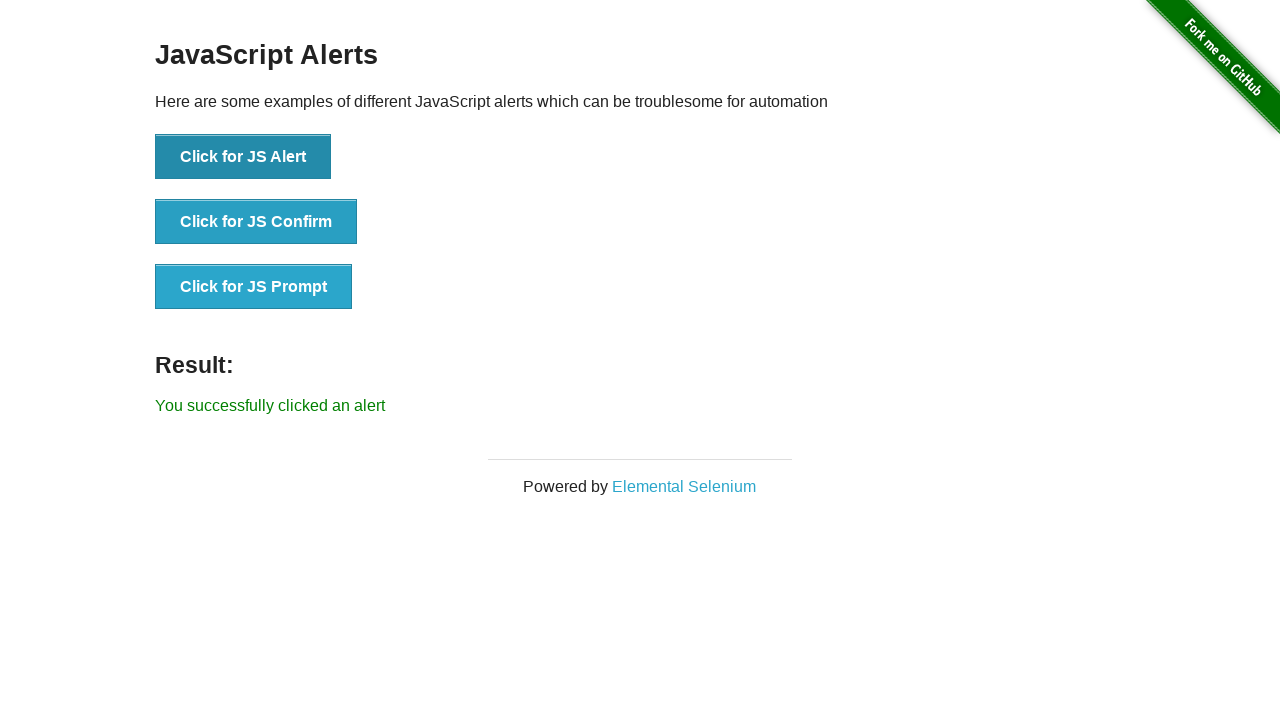

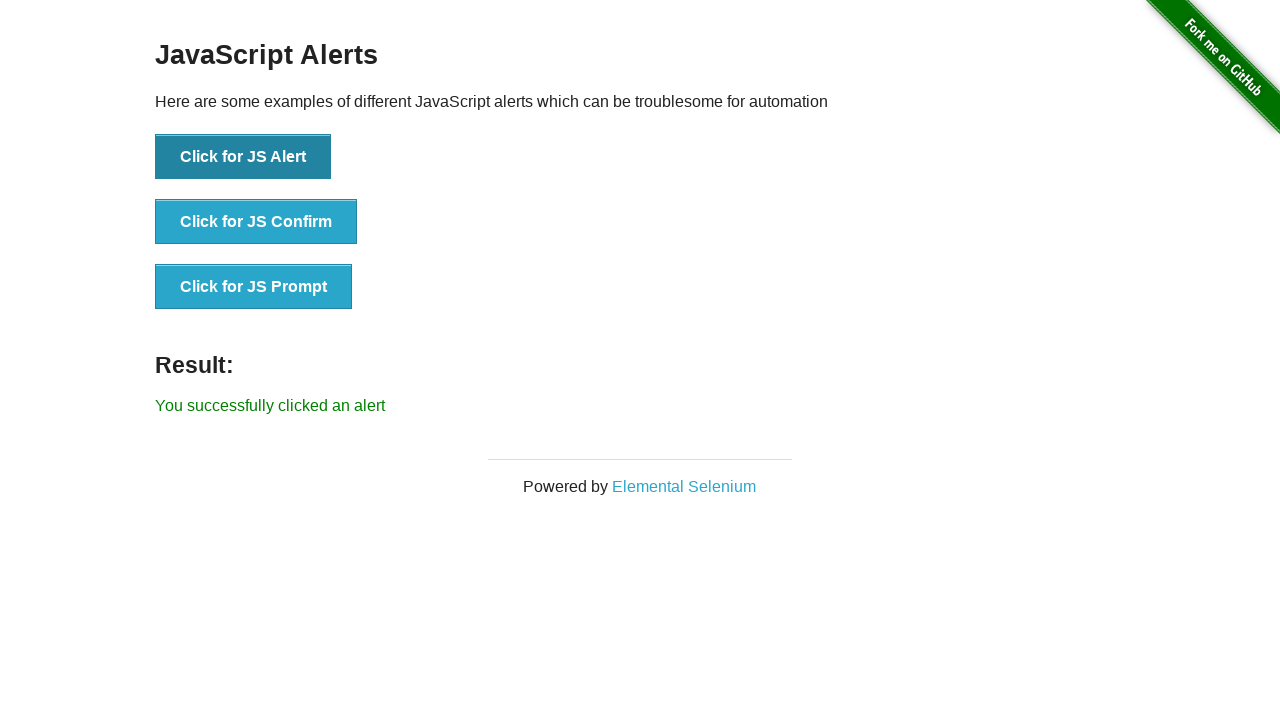